Tests the passenger selection functionality on SpiceJet booking page by opening the passengers dropdown and incrementing adult, children, and infant counts using the plus buttons.

Starting URL: https://www.spicejet.com/

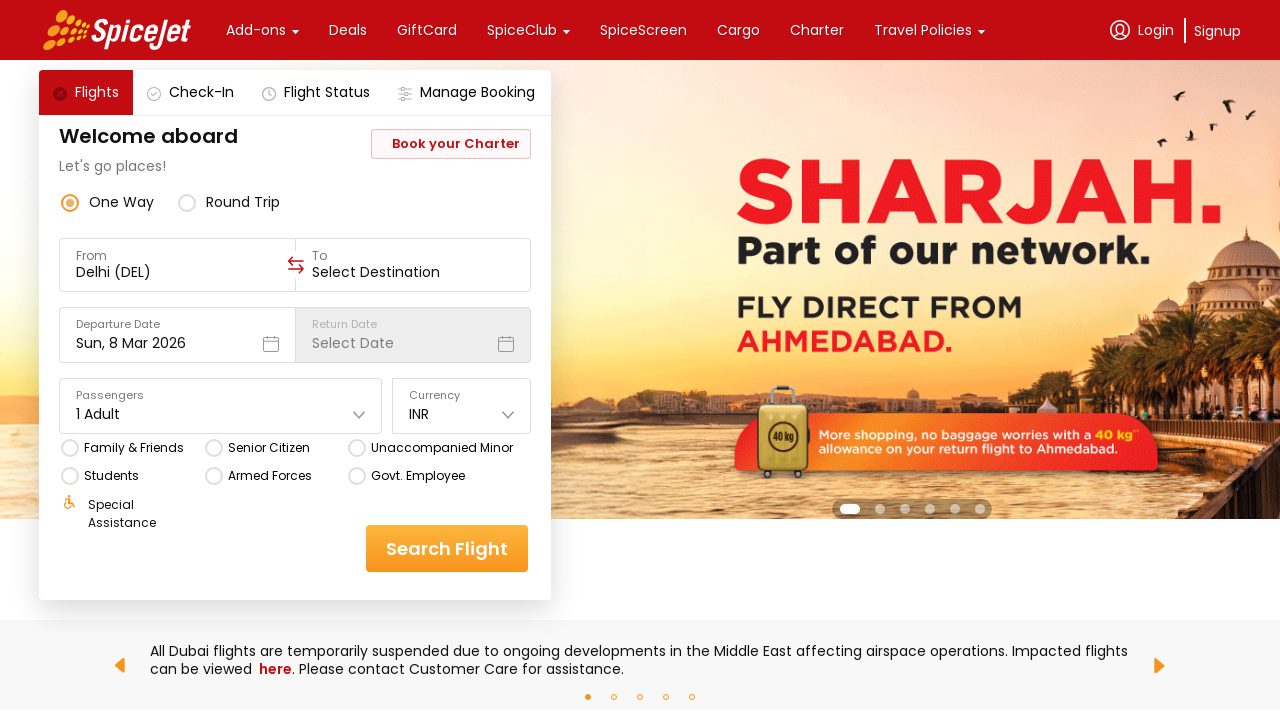

Waited for page to load (networkidle)
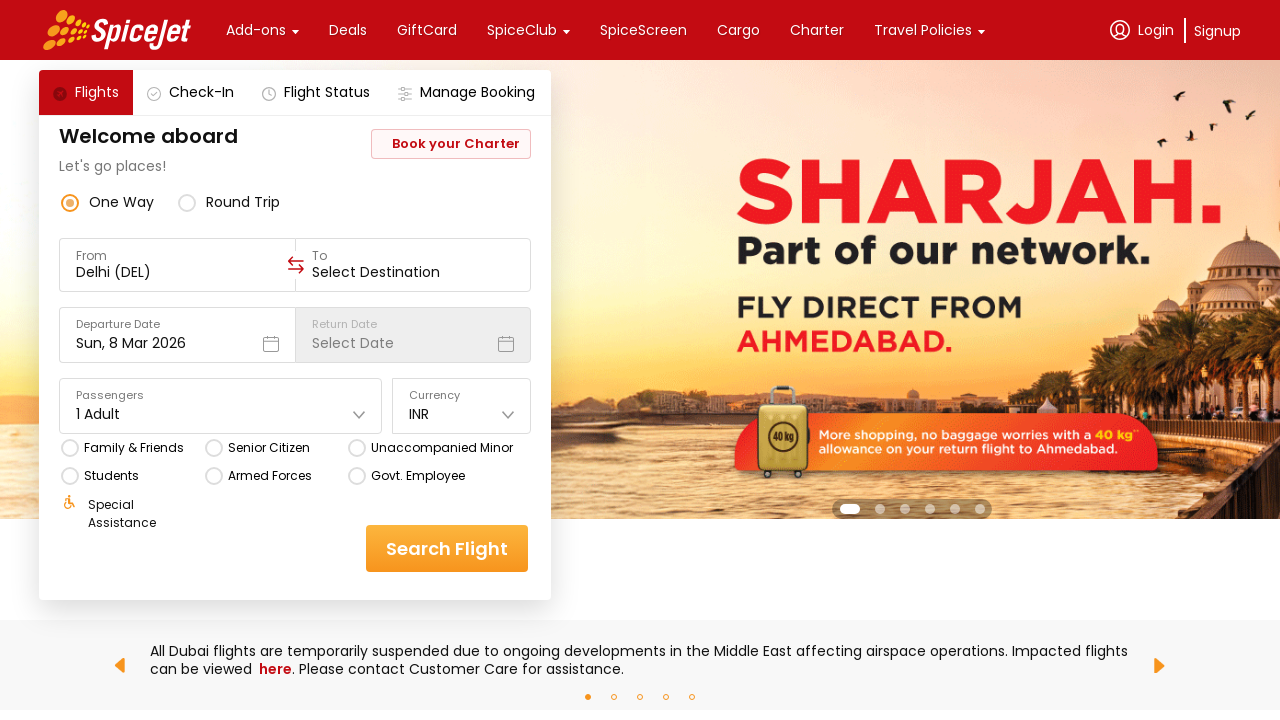

Clicked on Passengers dropdown to open it at (221, 396) on //div[text()="Passengers"]
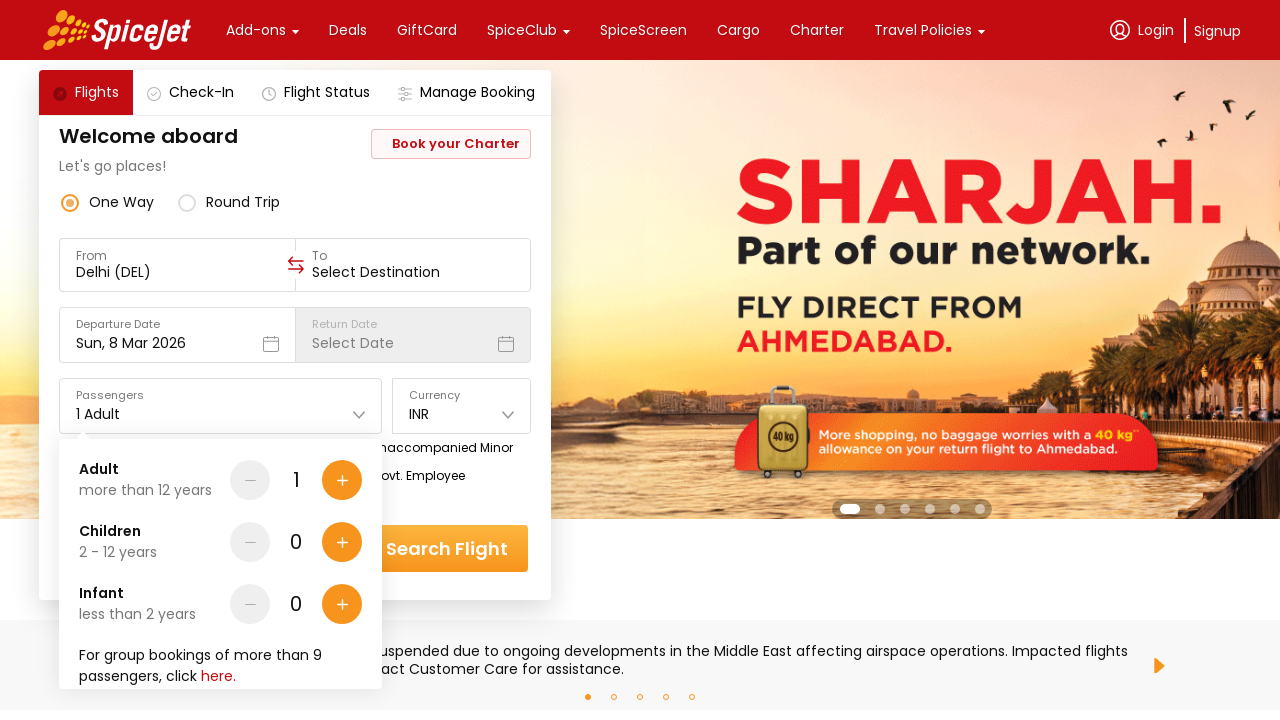

Passengers dropdown appeared with adult increment button visible
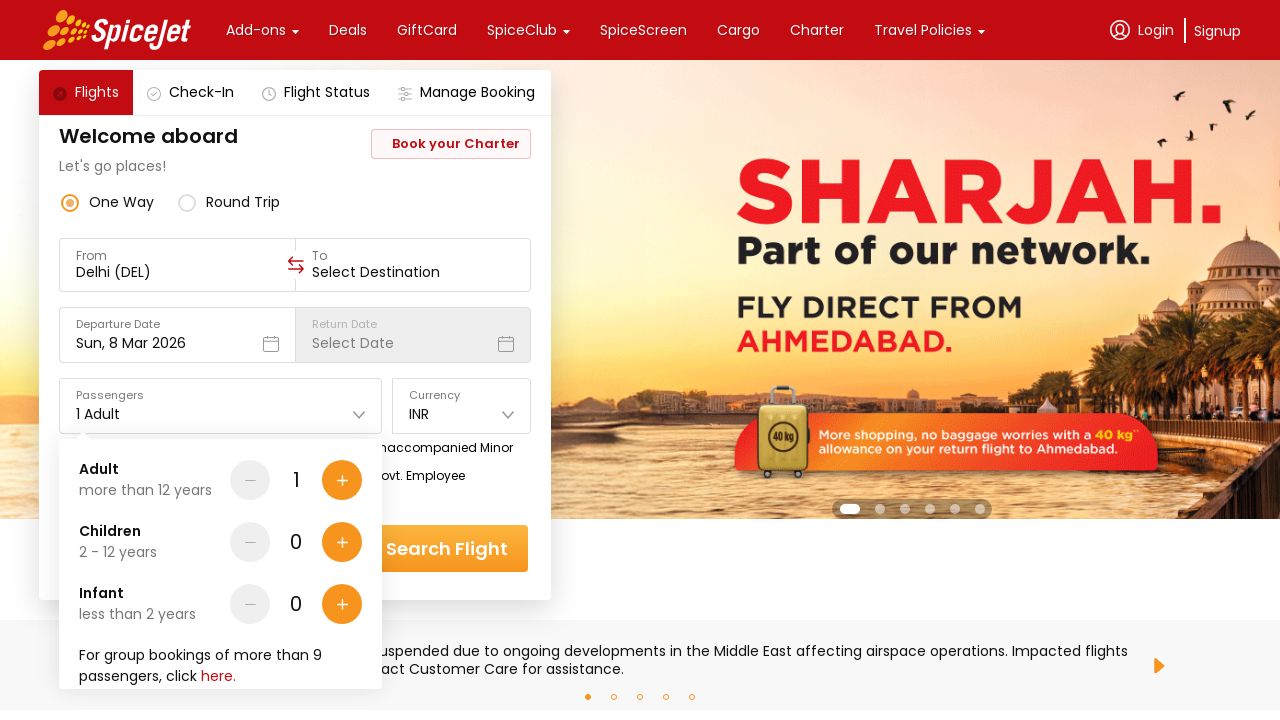

Clicked adult plus button (increment 1 of 4) at (342, 480) on xpath=//div[@data-testid='Adult-testID-plus-one-cta']
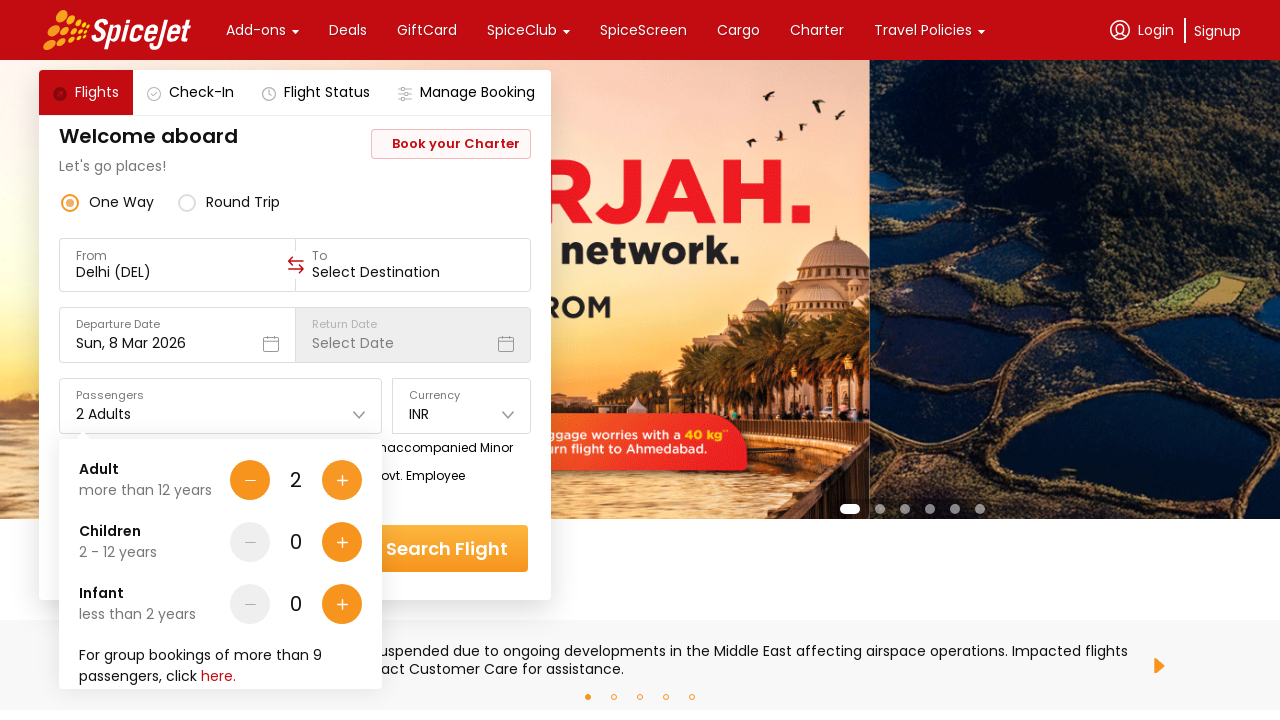

Clicked adult plus button (increment 2 of 4) at (342, 480) on xpath=//div[@data-testid='Adult-testID-plus-one-cta']
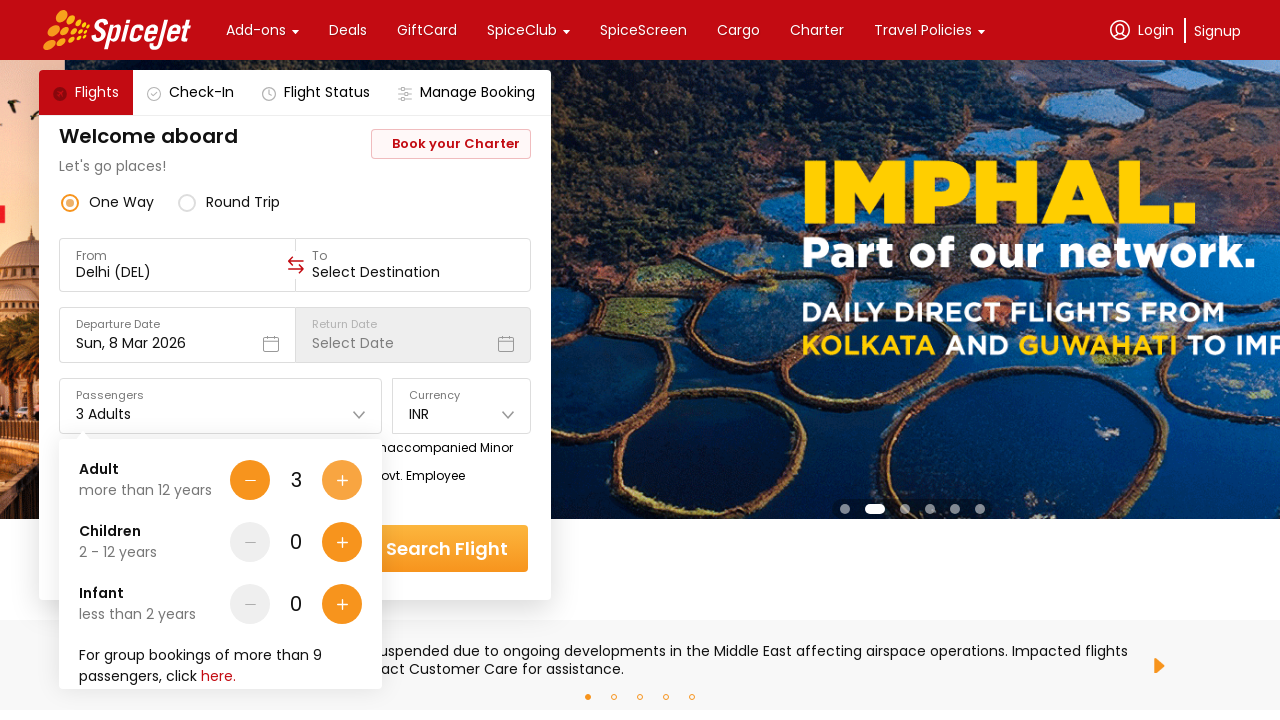

Clicked adult plus button (increment 3 of 4) at (342, 480) on xpath=//div[@data-testid='Adult-testID-plus-one-cta']
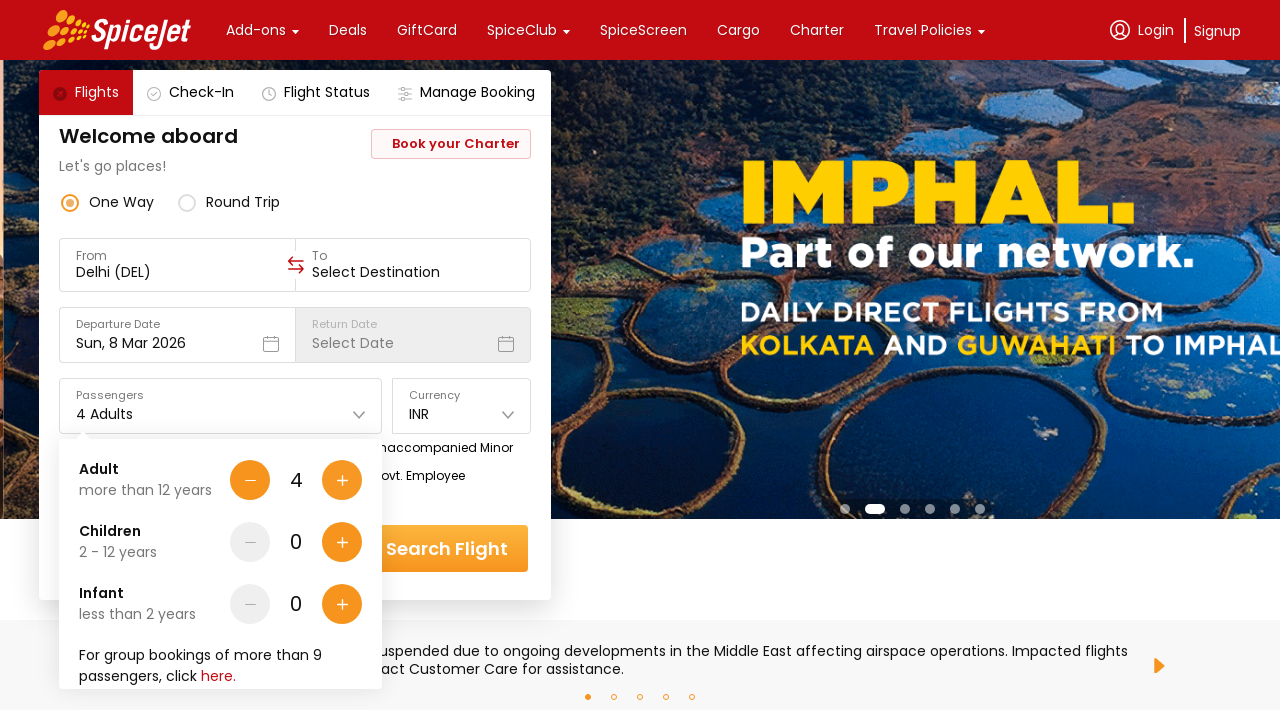

Clicked adult plus button (increment 4 of 4) at (342, 480) on xpath=//div[@data-testid='Adult-testID-plus-one-cta']
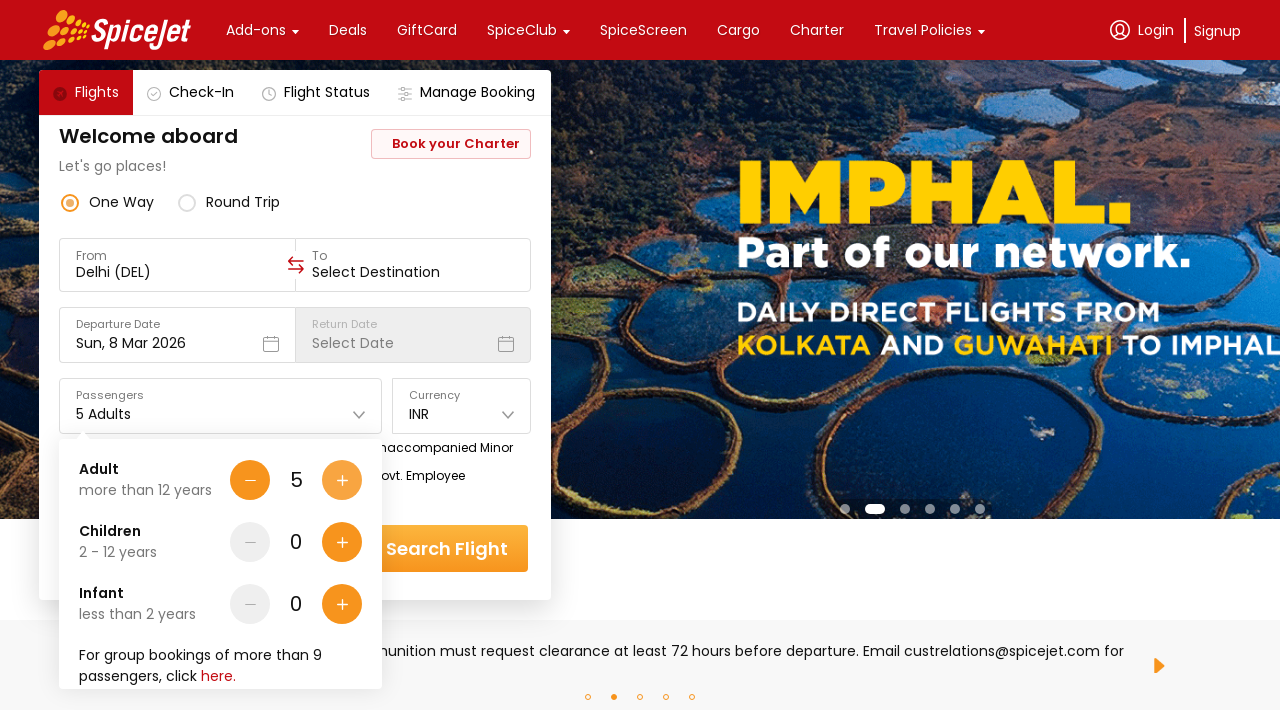

Clicked children plus button (increment 1 of 2) at (342, 542) on xpath=//div[@data-testid='Children-testID-plus-one-cta']
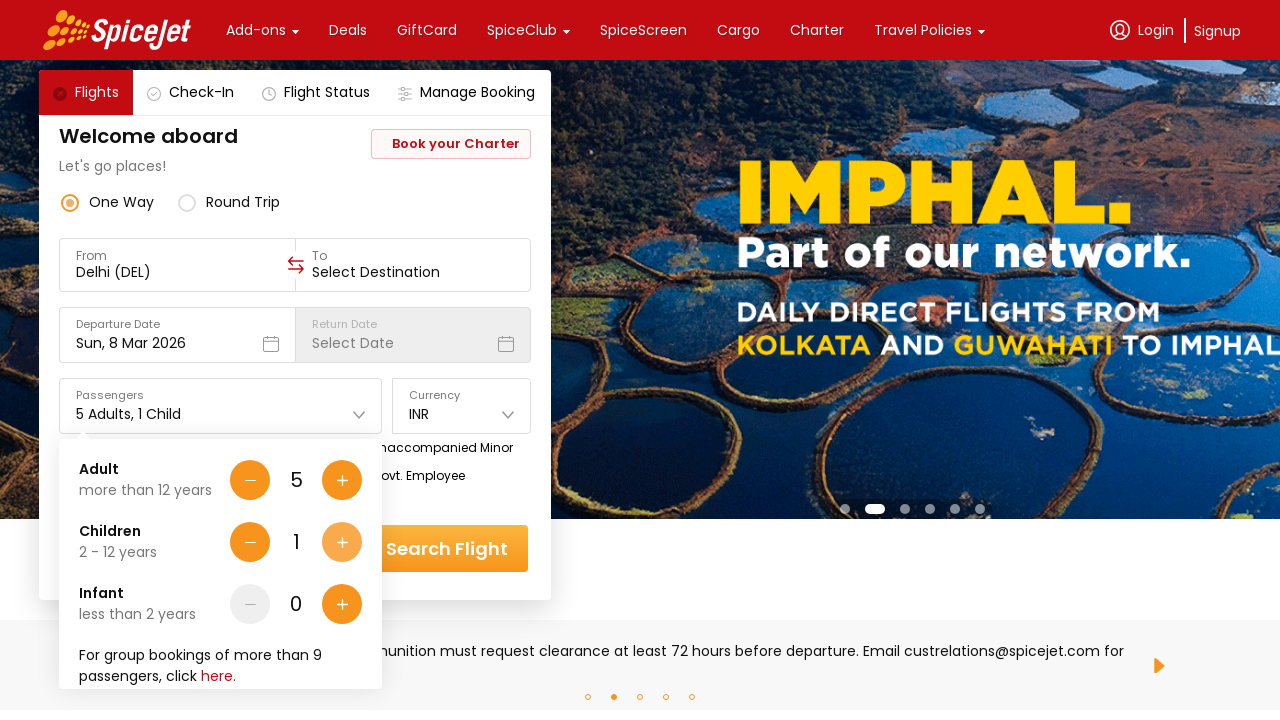

Clicked children plus button (increment 2 of 2) at (342, 542) on xpath=//div[@data-testid='Children-testID-plus-one-cta']
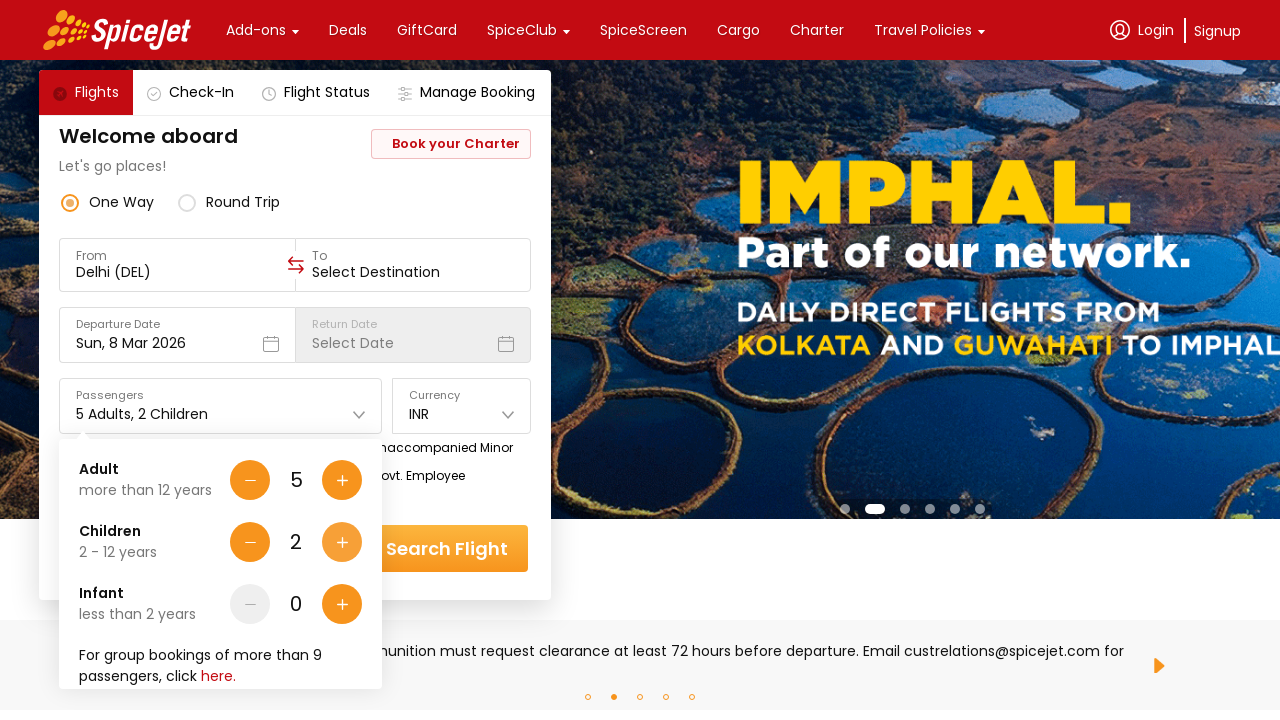

Waited 500ms for UI to update
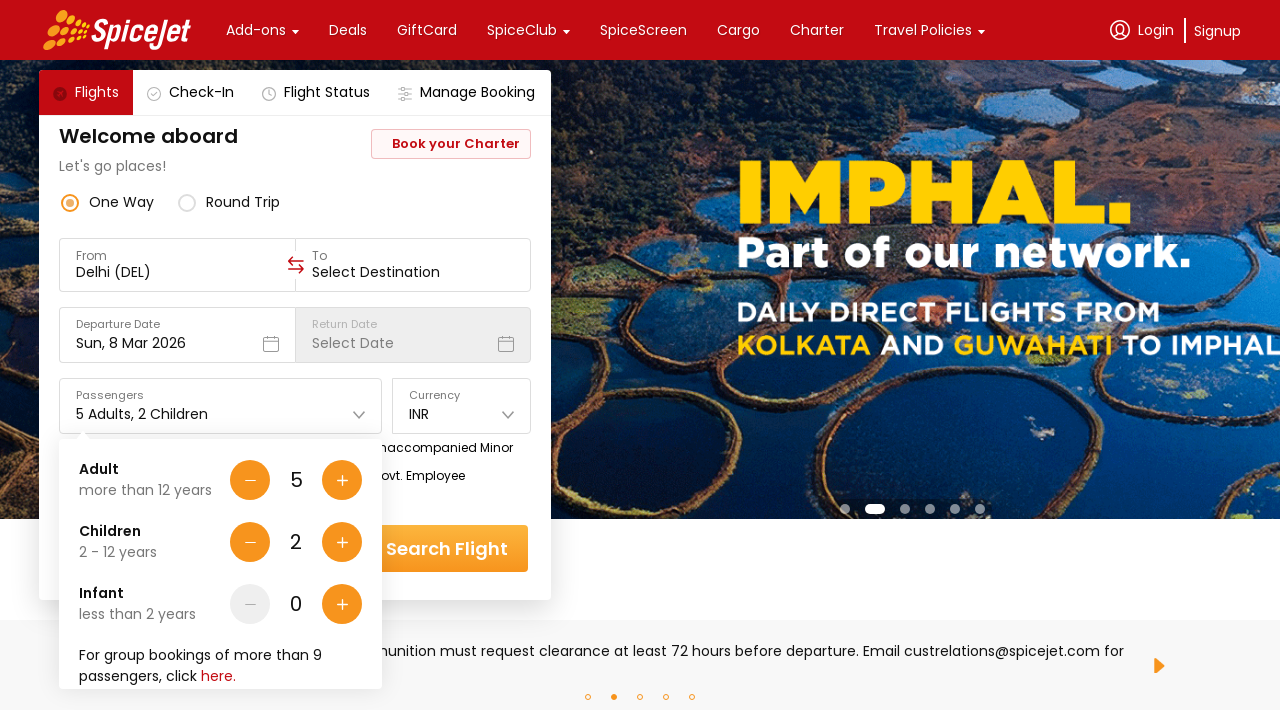

Clicked infant plus button (increment 1 of 3) at (342, 604) on xpath=//div[@data-testid='Infant-testID-plus-one-cta']
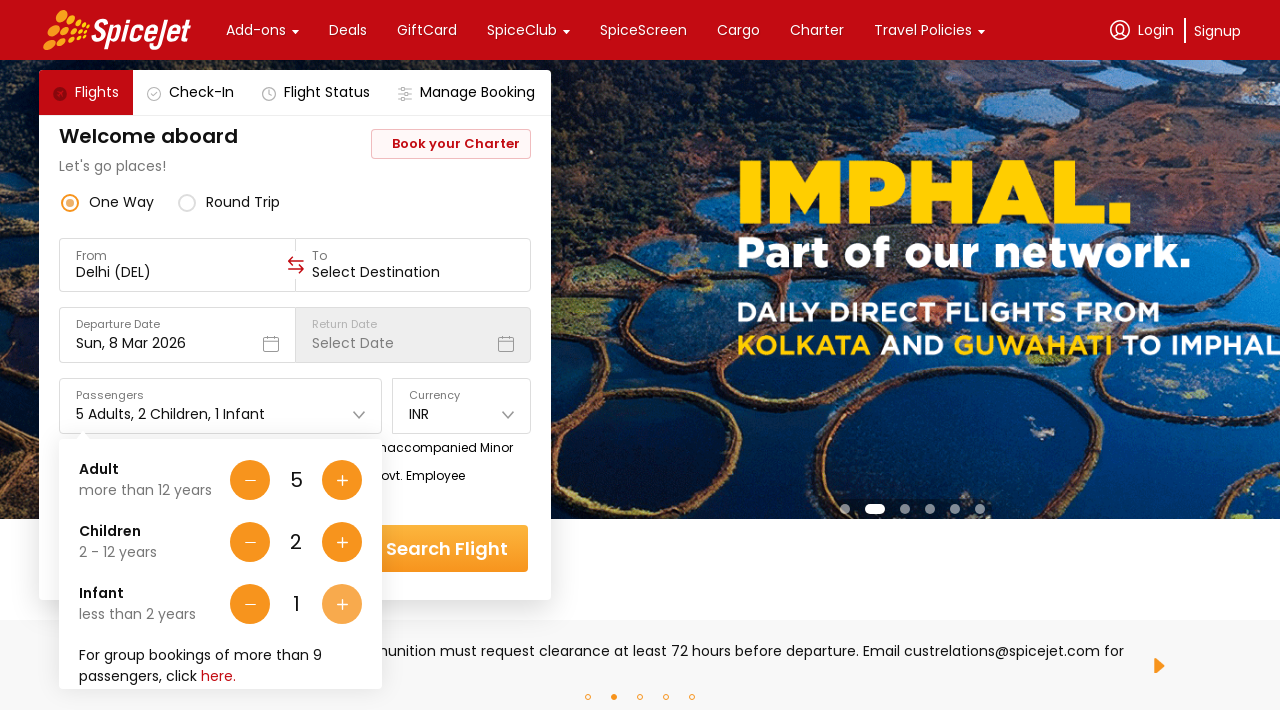

Clicked infant plus button (increment 2 of 3) at (342, 604) on xpath=//div[@data-testid='Infant-testID-plus-one-cta']
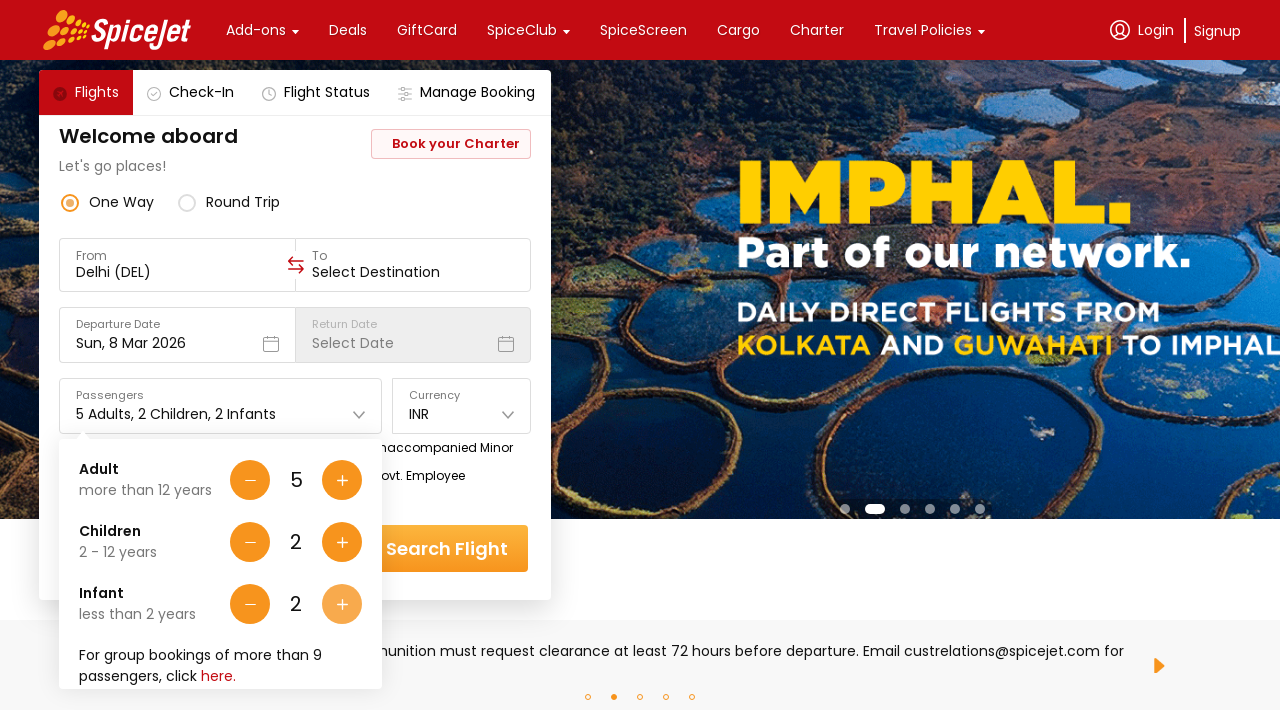

Clicked infant plus button (increment 3 of 3) at (342, 604) on xpath=//div[@data-testid='Infant-testID-plus-one-cta']
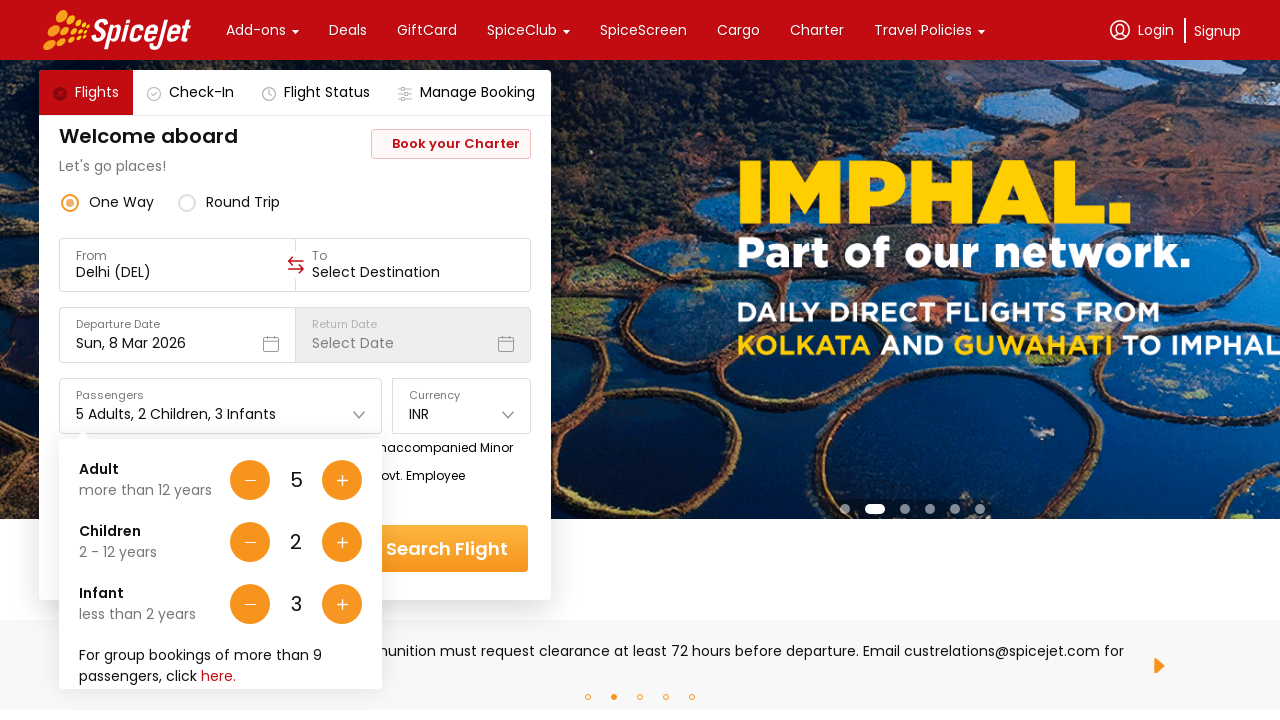

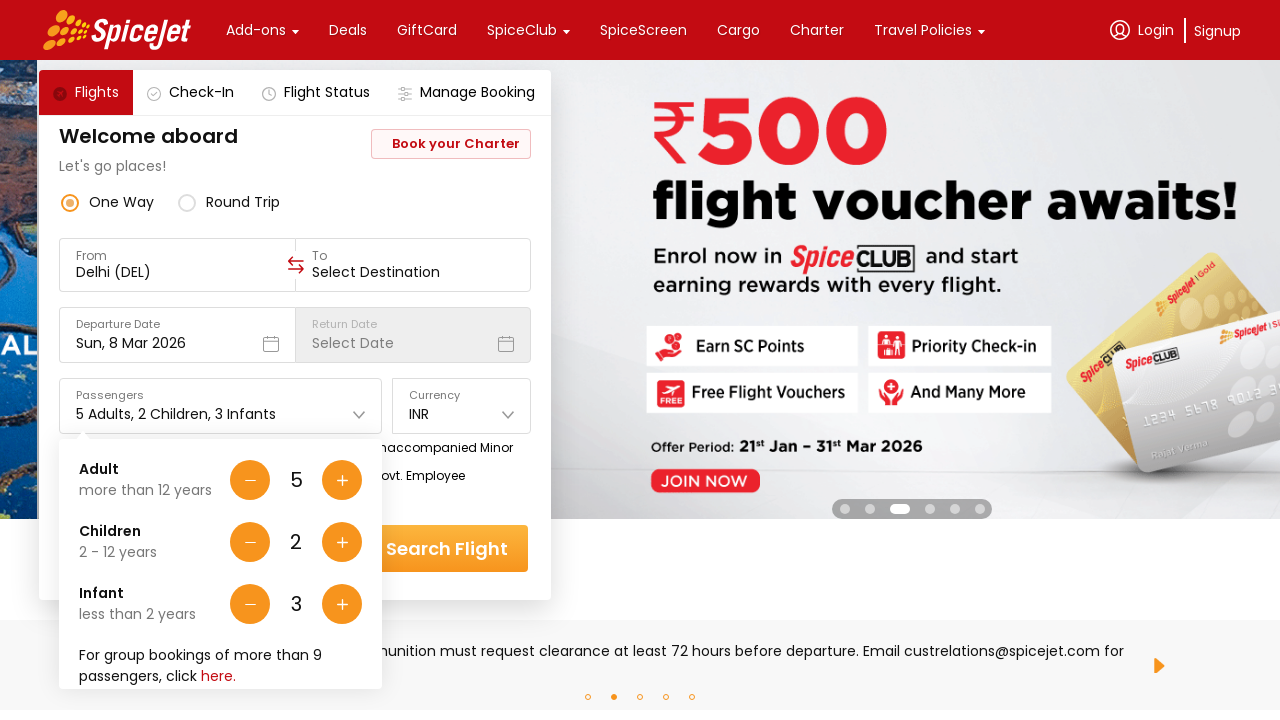